Tests that the repository count changes after searching for a GitHub user by entering a search term and clicking the search button.

Starting URL: https://gh-users-search.netlify.app/

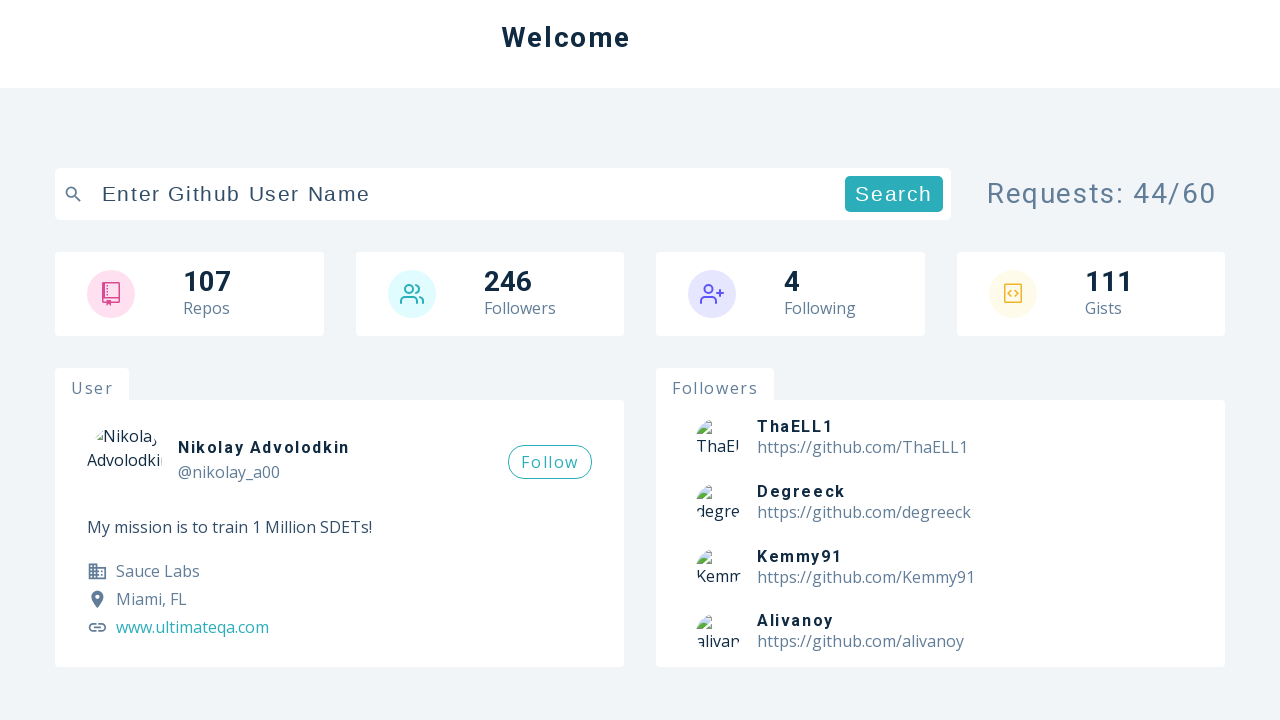

Filled search bar with username 'octocat' on input[type="text"]
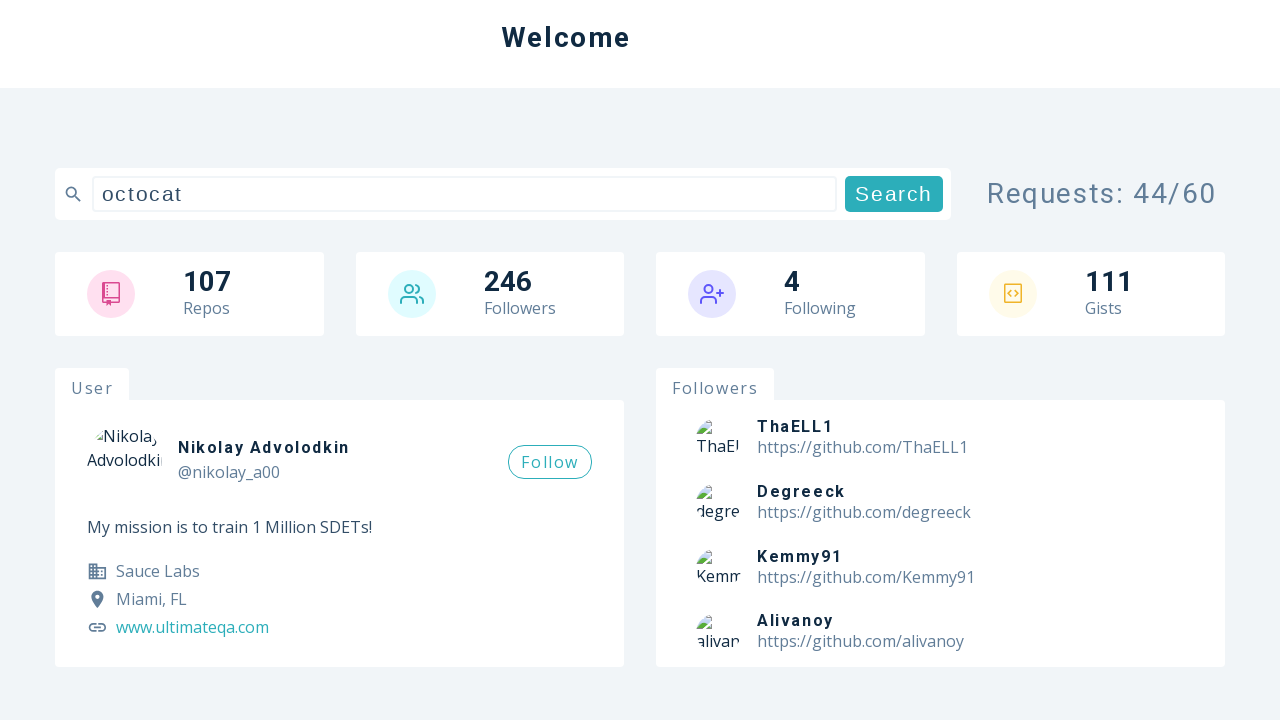

Clicked search button to search for user at (894, 194) on button[type="submit"]
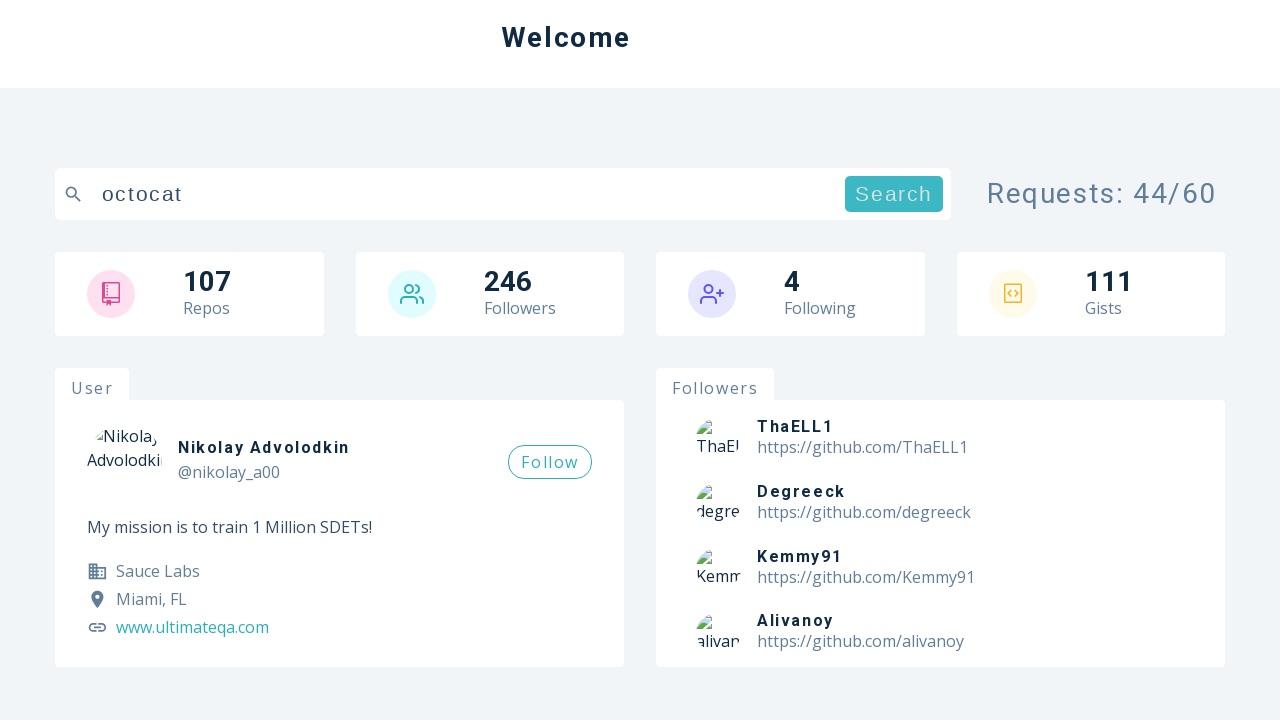

Waited for search results to load
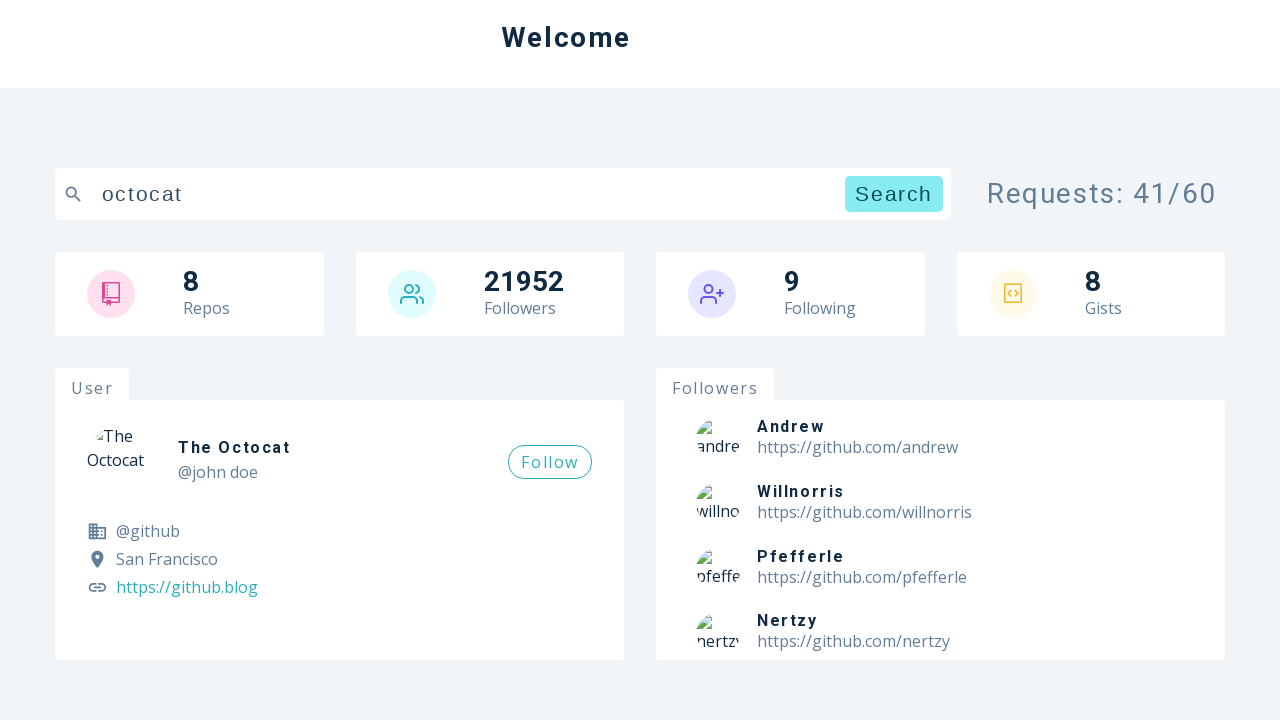

Verified repos section is visible and updated after search
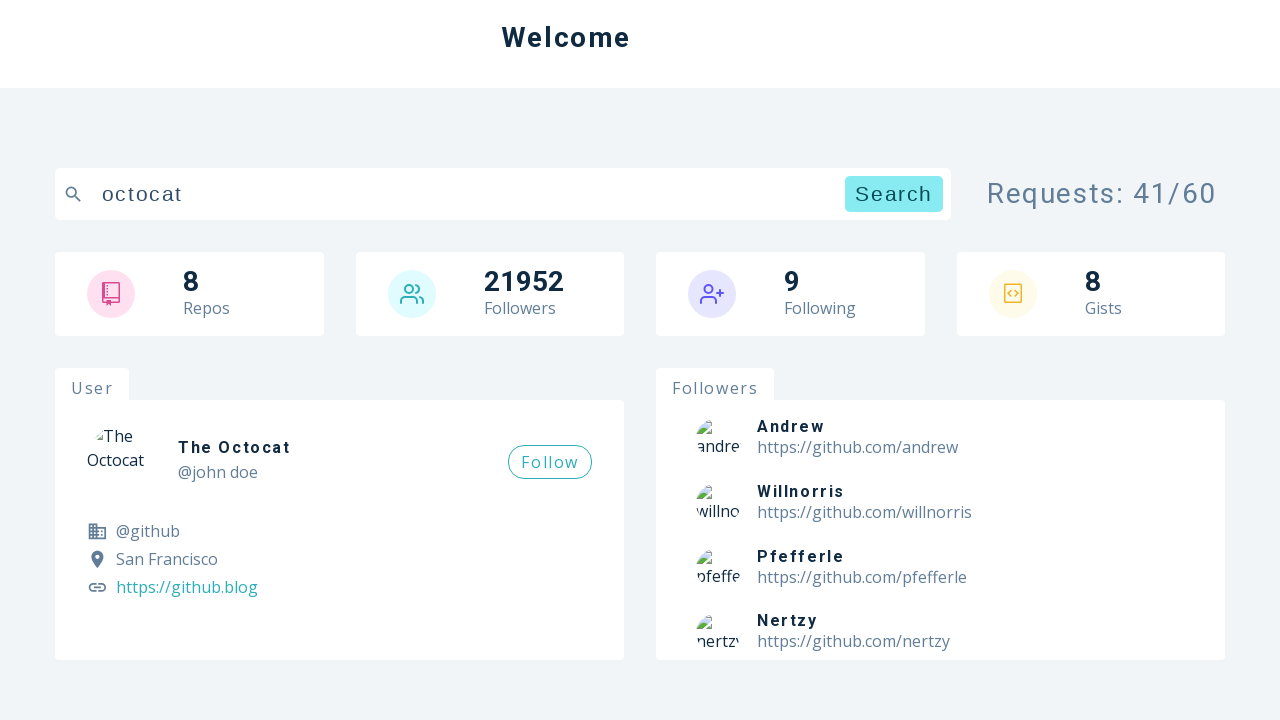

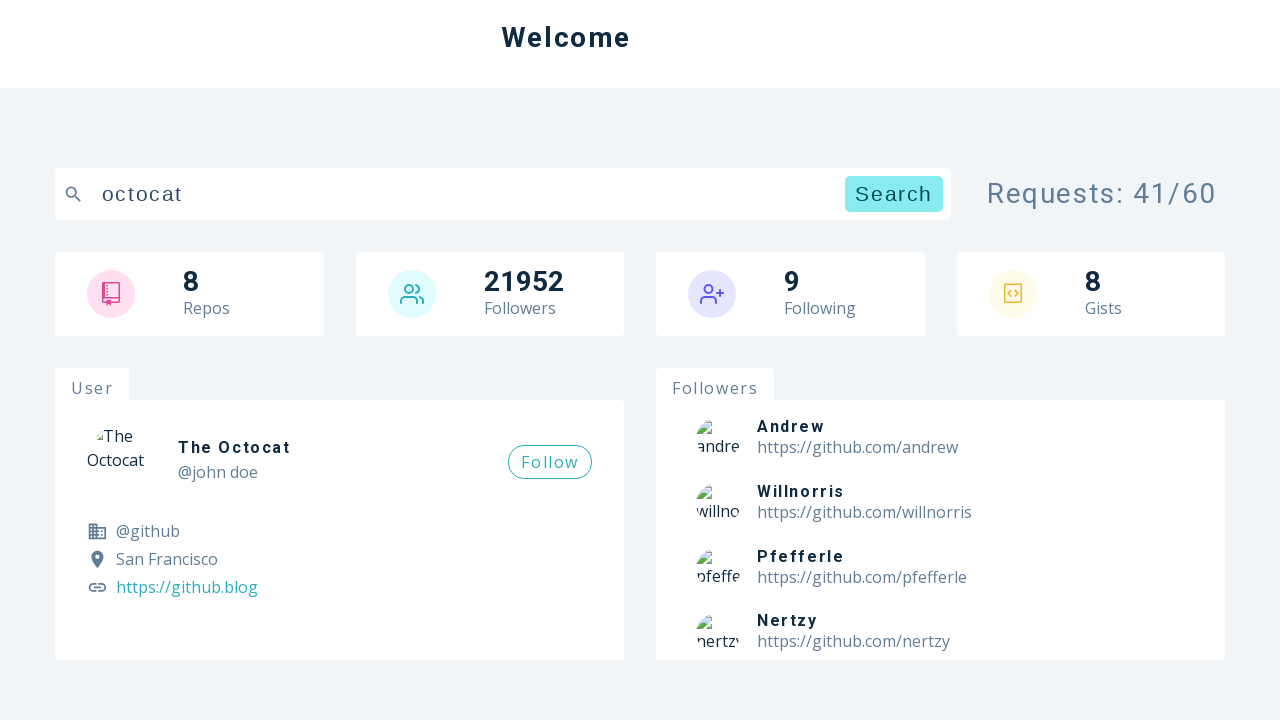